Tests a dynamic loading page where an element is rendered after clicking a Start button. Clicks the button, waits for loading to complete, and verifies the "Hello World" finish text appears.

Starting URL: http://the-internet.herokuapp.com/dynamic_loading/2

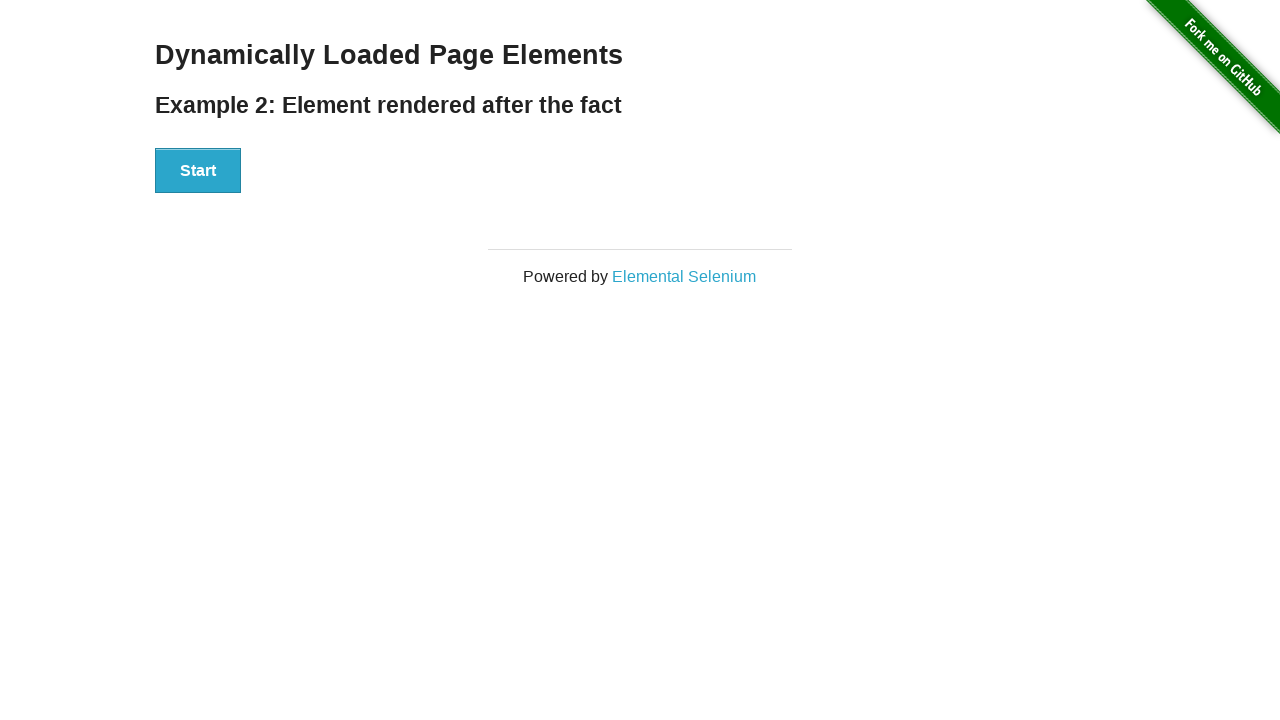

Clicked Start button to trigger dynamic loading at (198, 171) on #start button
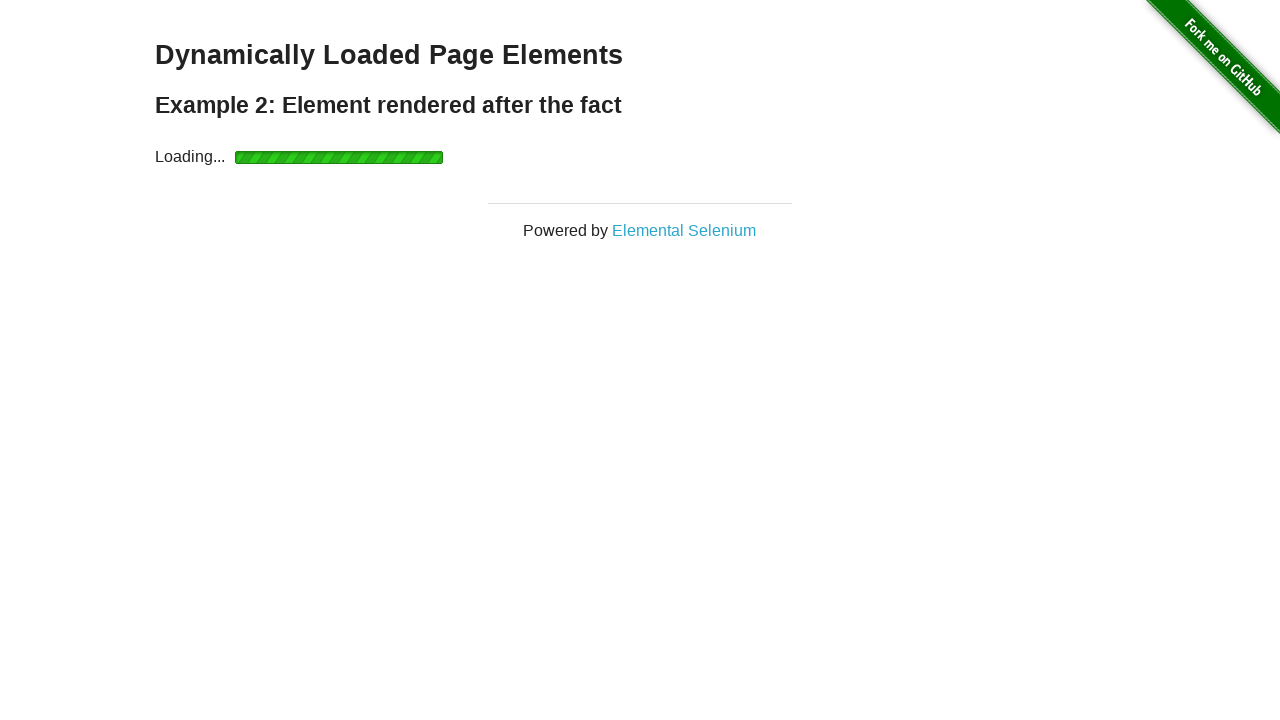

Waited for finish element to become visible after loading completed
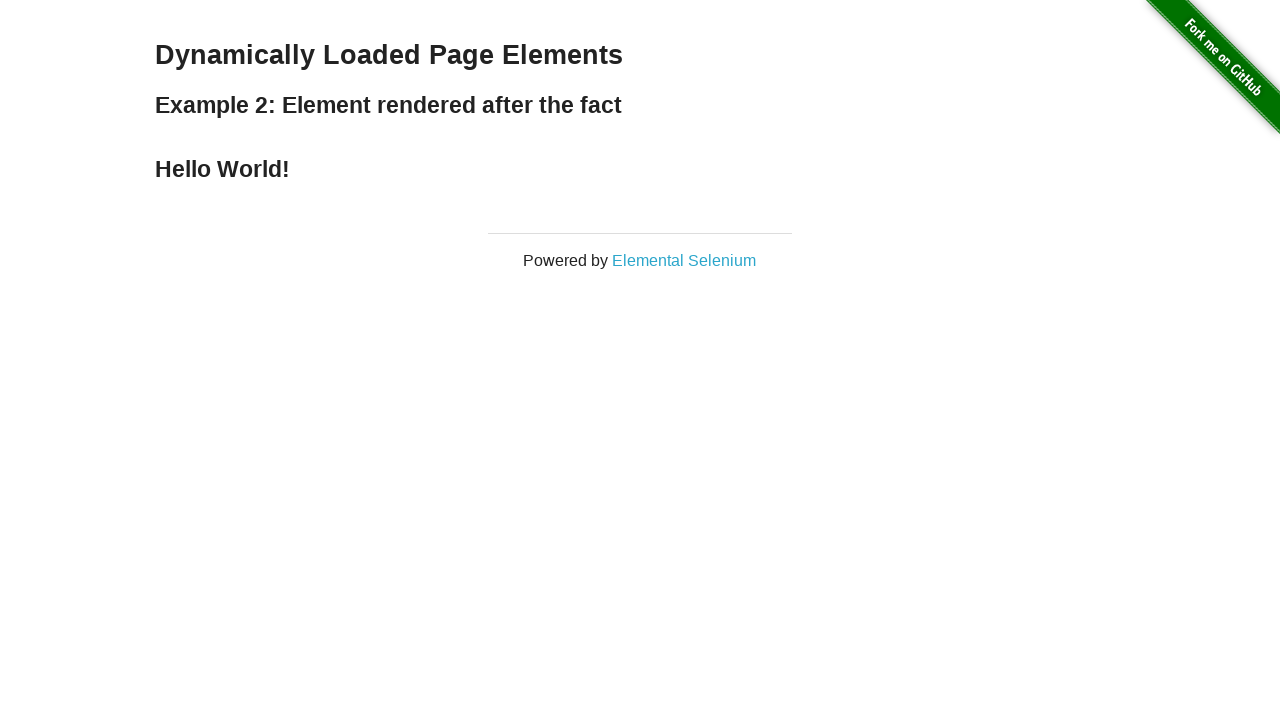

Verified finish element with 'Hello World' text is visible
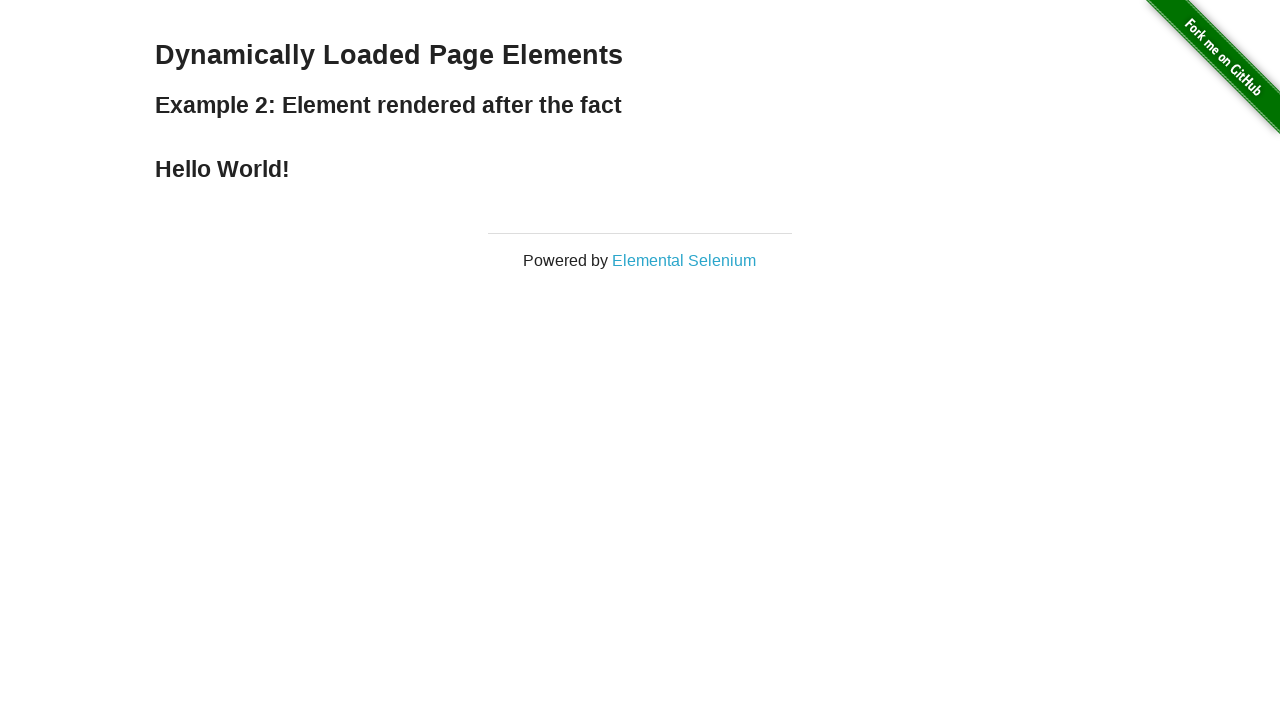

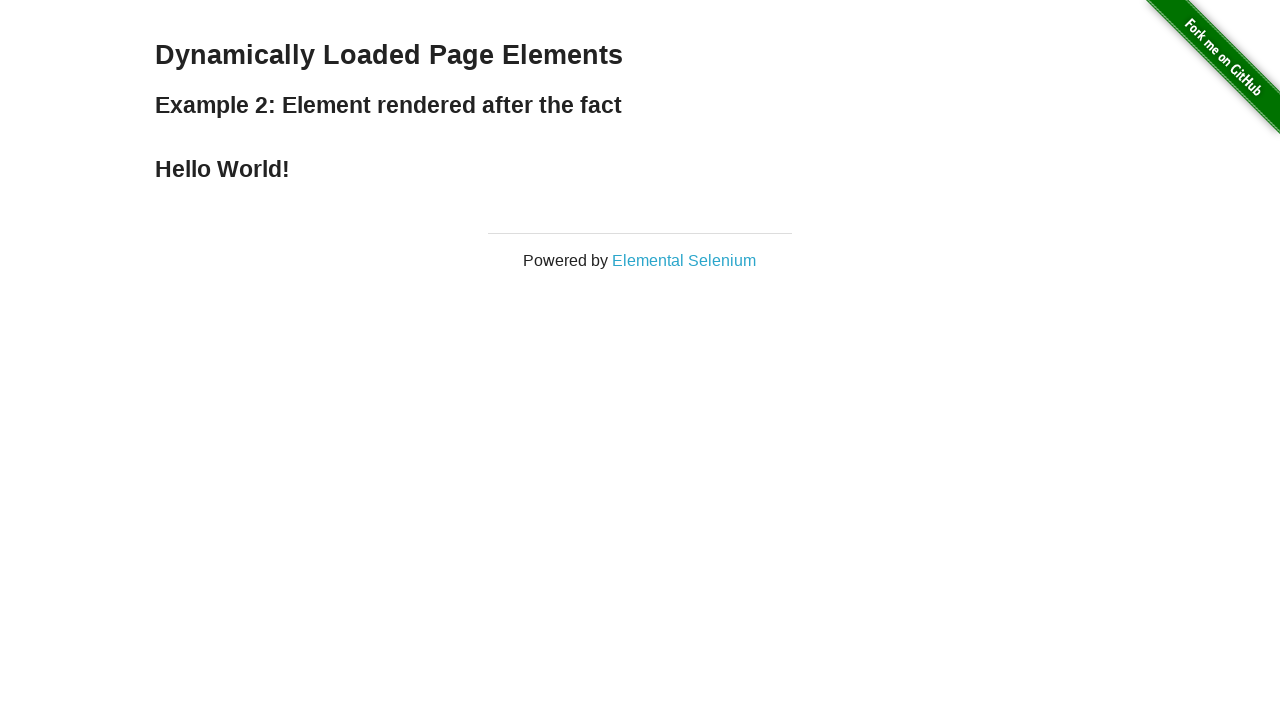